Tests handling of JavaScript alert popups by clicking a button that triggers an alert and then accepting/dismissing it

Starting URL: https://demo.automationtesting.in/Alerts.html

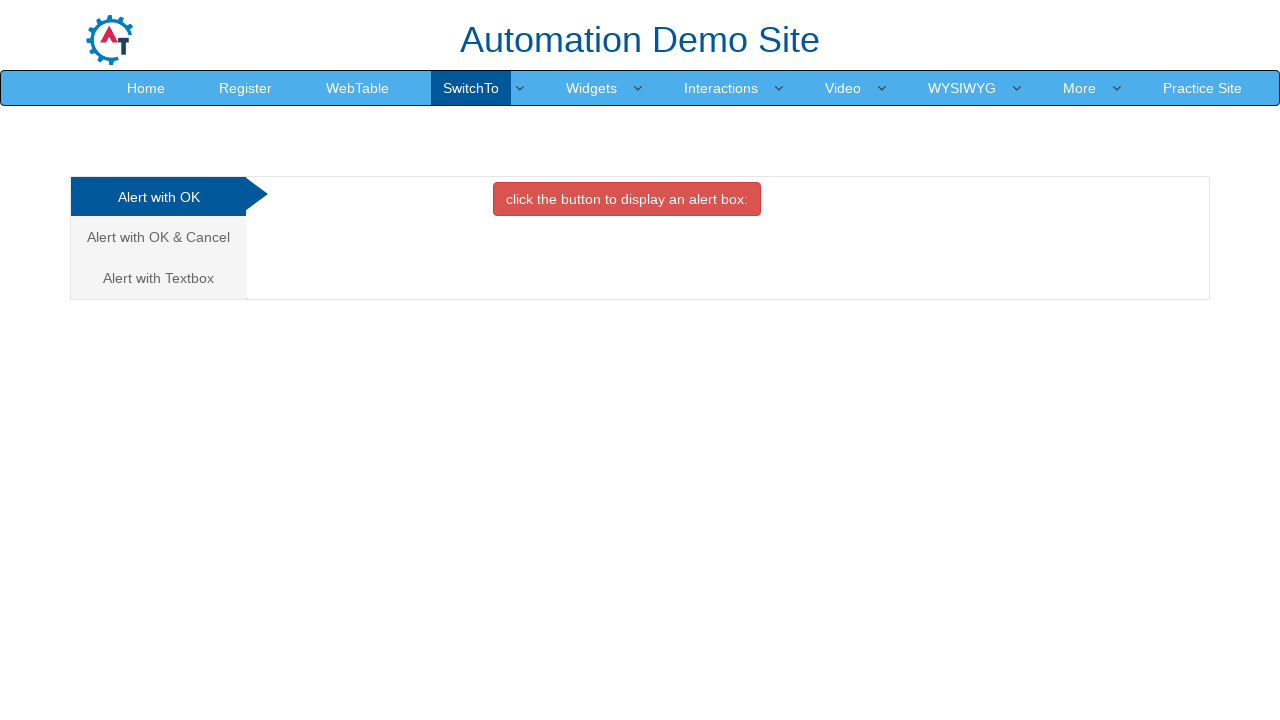

Clicked alert trigger button to display JavaScript alert popup at (627, 199) on button.btn.btn-danger
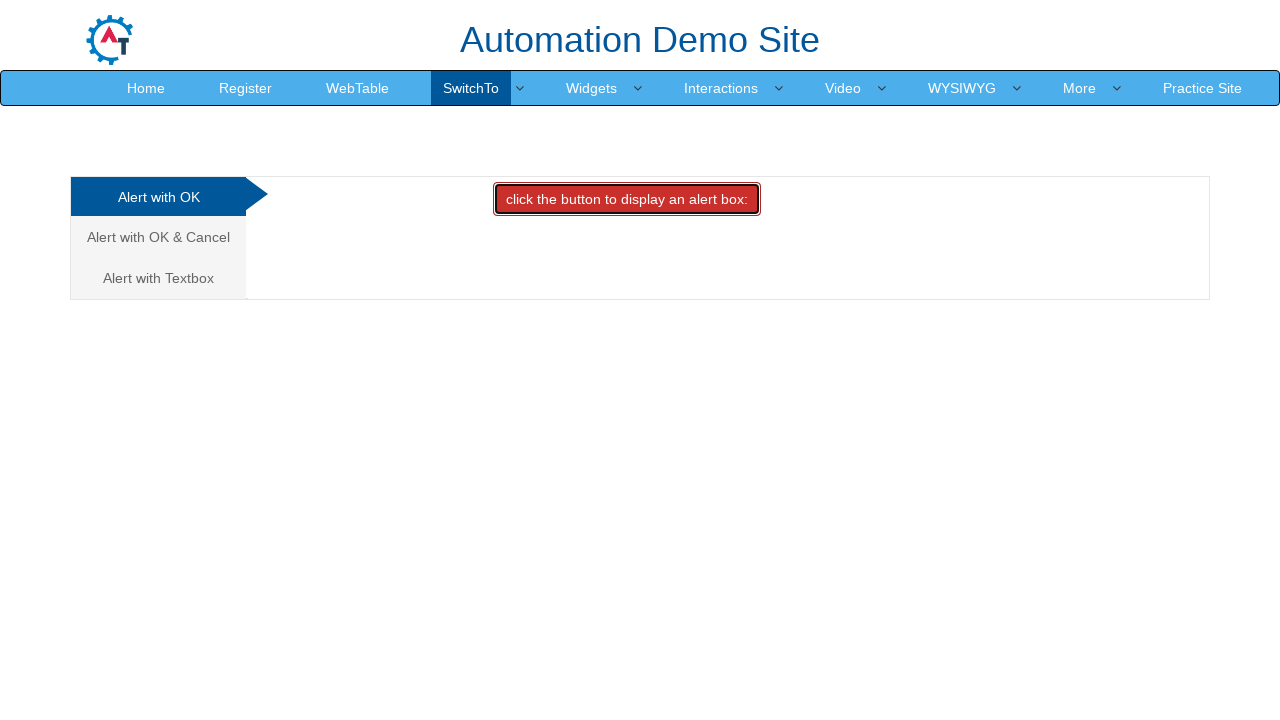

Set up dialog handler to accept JavaScript alerts
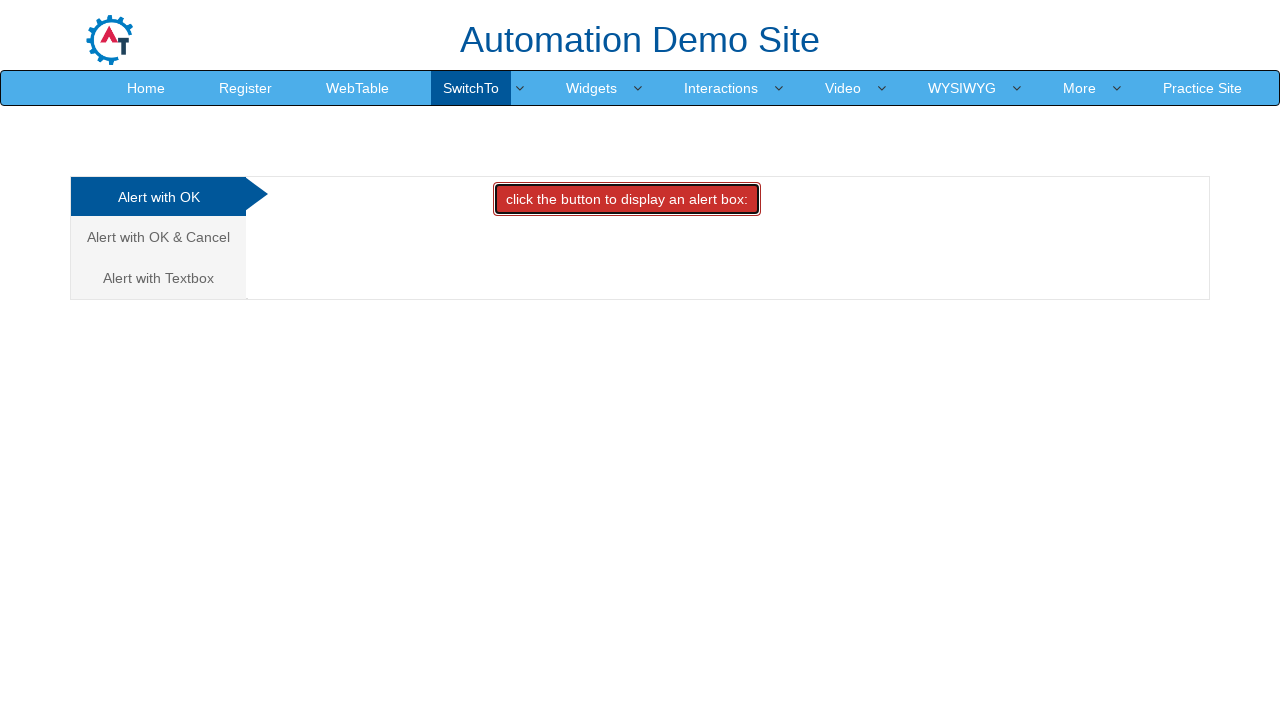

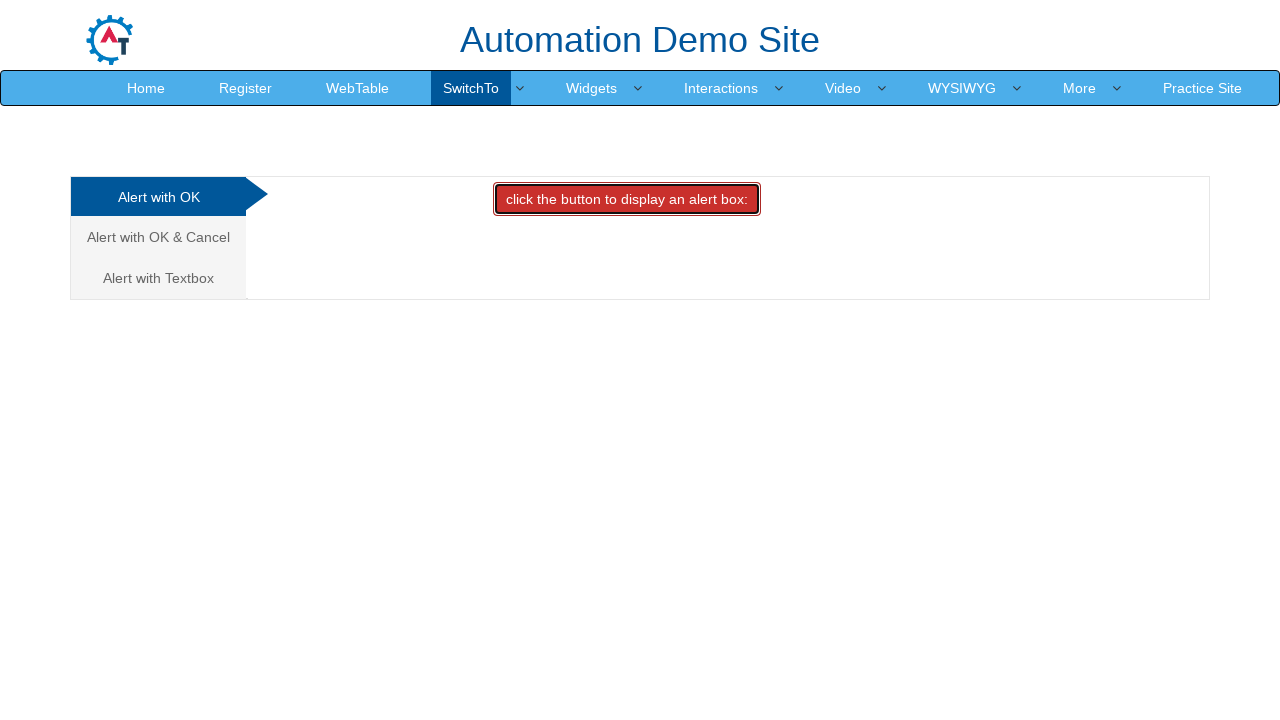